Tests clicking a button with a dynamic ID on the UI Testing Playground site, repeating the action 3 times to verify the button can be found regardless of its changing ID

Starting URL: http://uitestingplayground.com/dynamicid

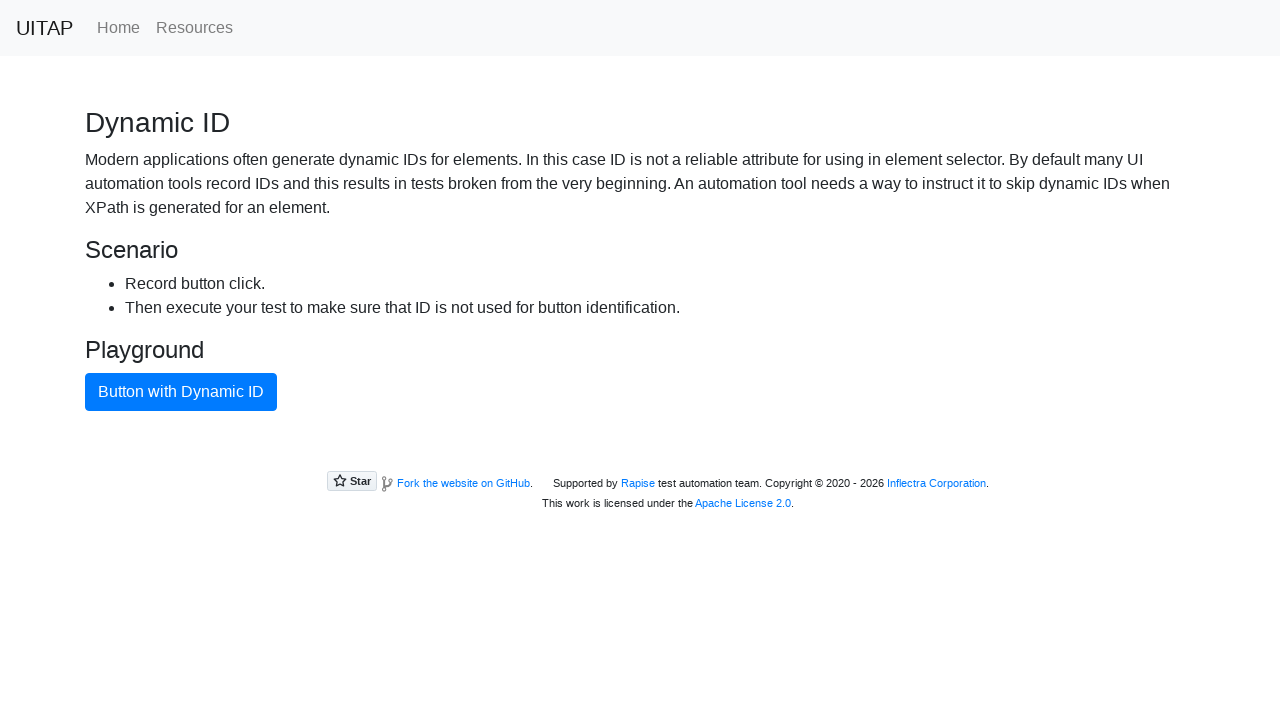

Clicked blue button with dynamic ID (iteration 1) at (181, 392) on .btn.btn-primary
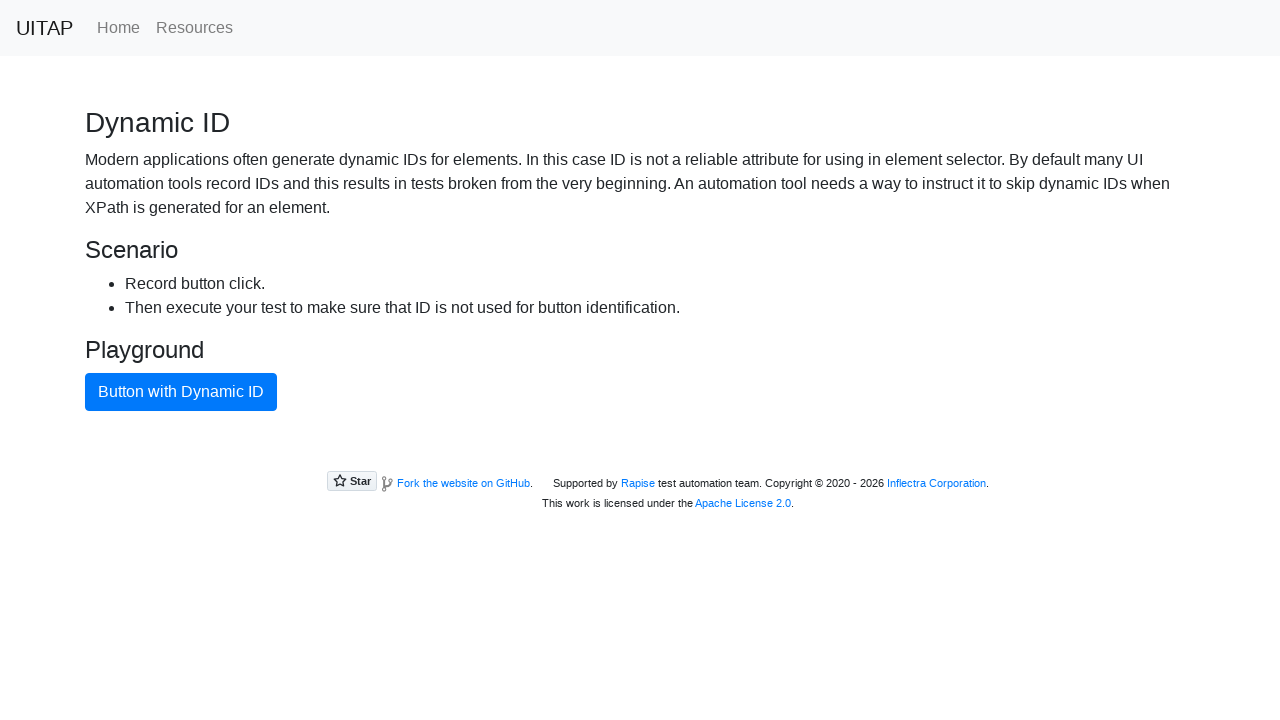

Navigated to dynamic ID page for iteration 2
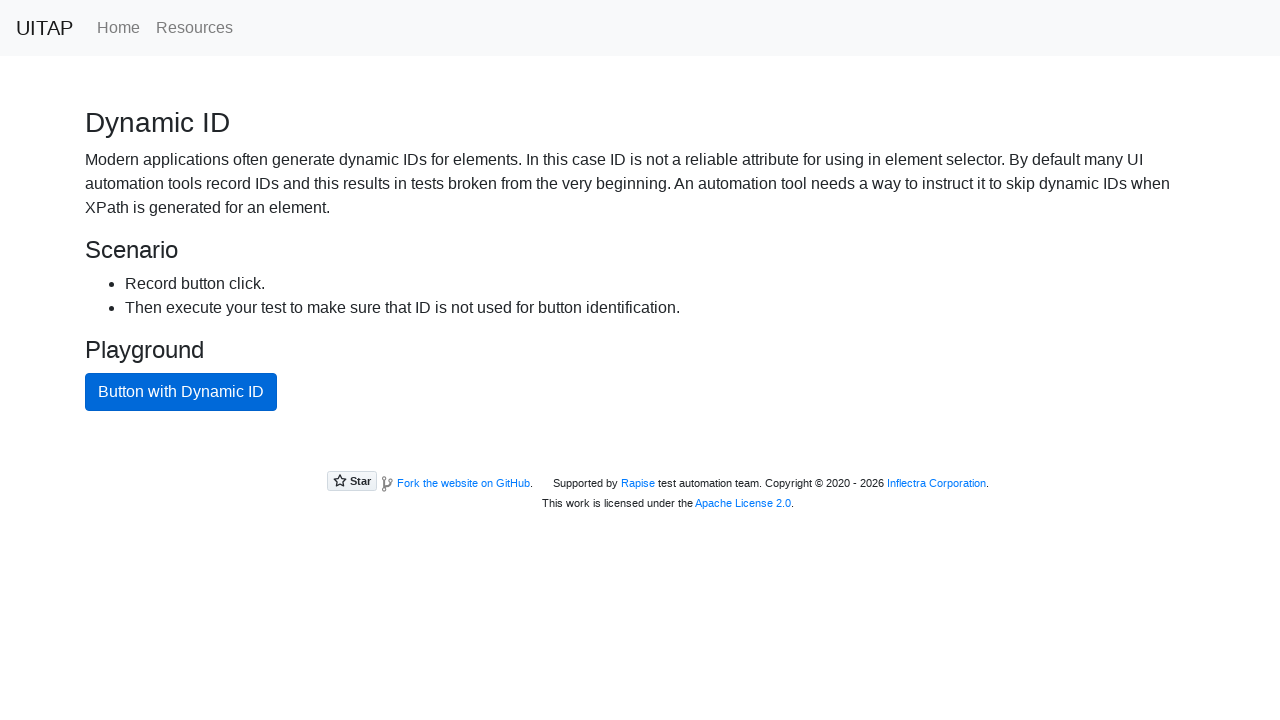

Clicked blue button with dynamic ID (iteration 2) at (181, 392) on .btn.btn-primary
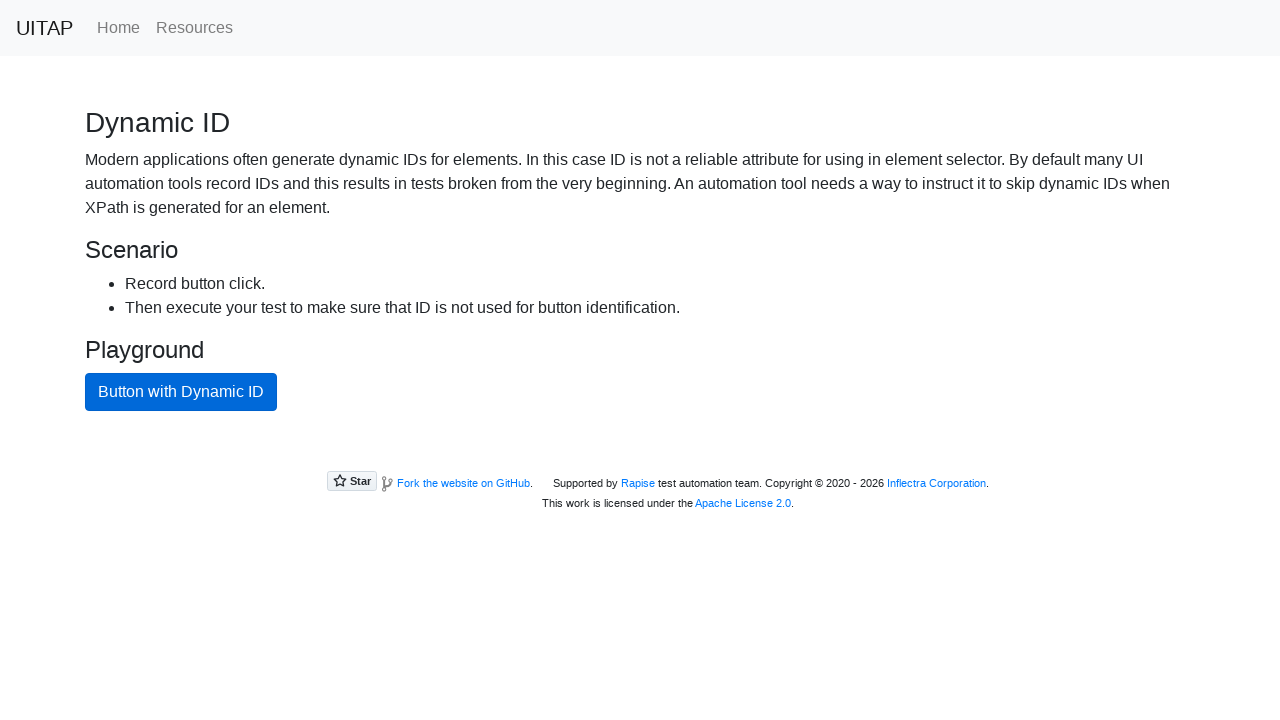

Navigated to dynamic ID page for iteration 3
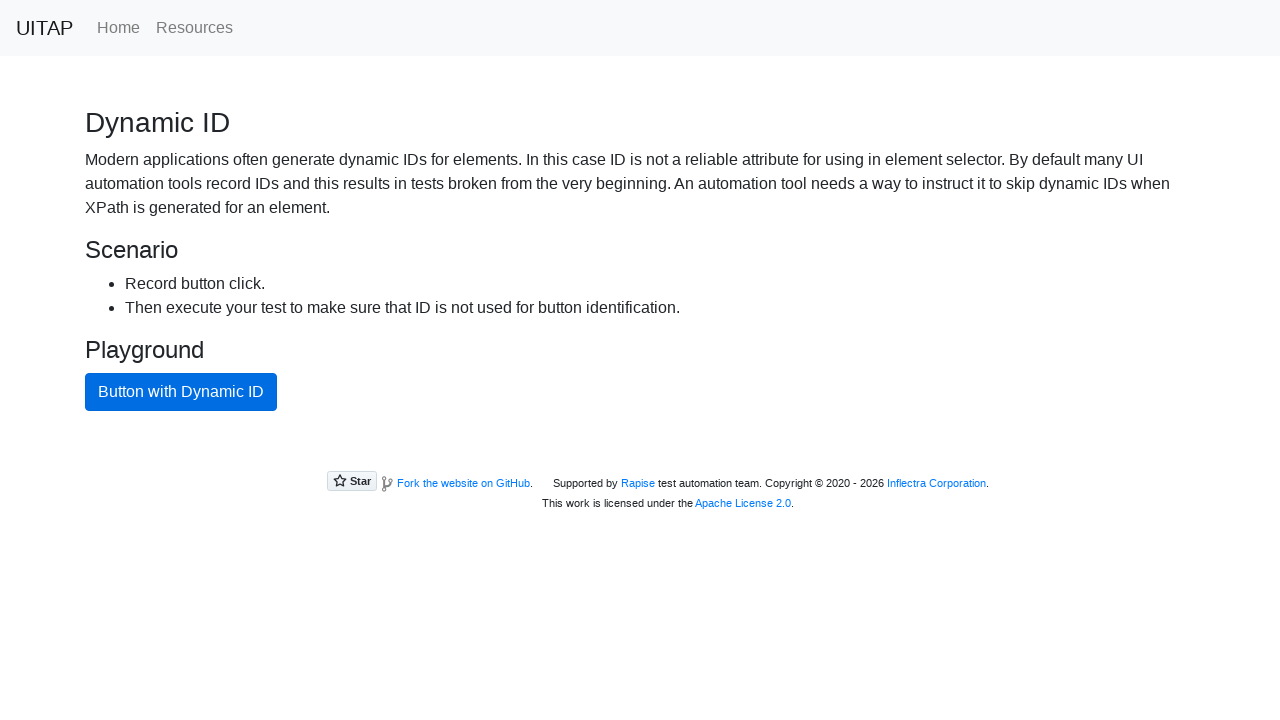

Clicked blue button with dynamic ID (iteration 3) at (181, 392) on .btn.btn-primary
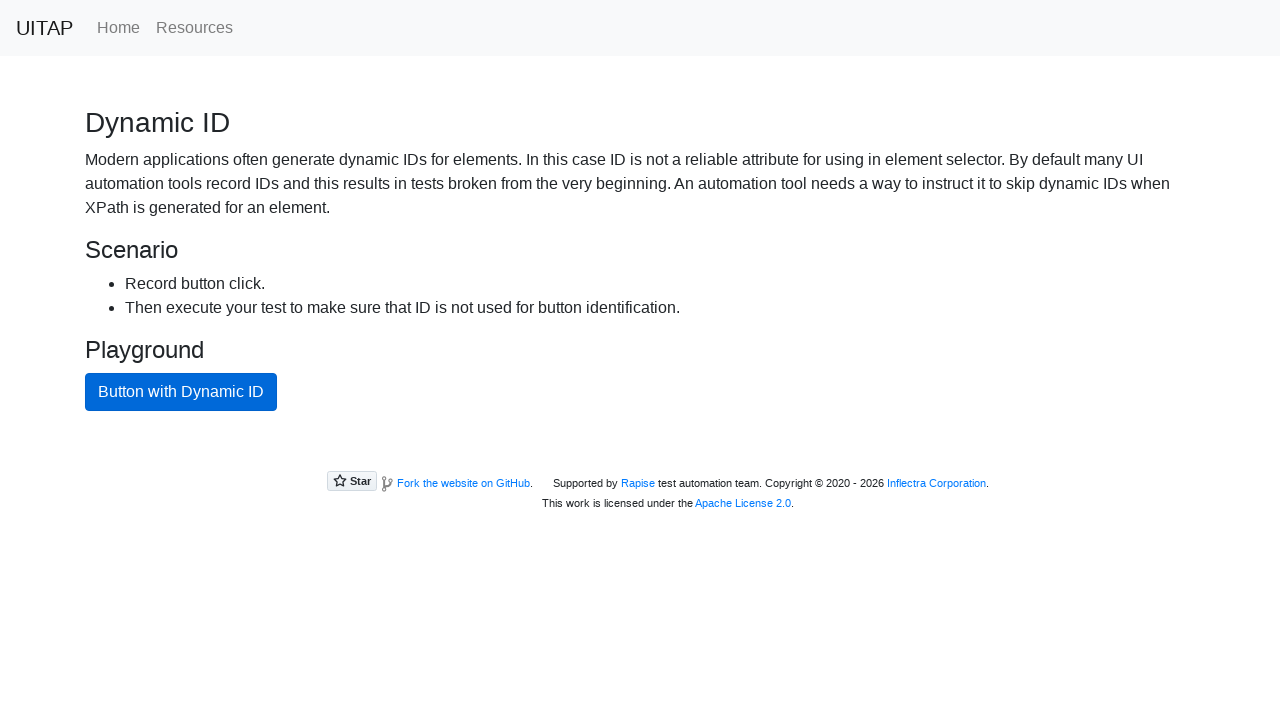

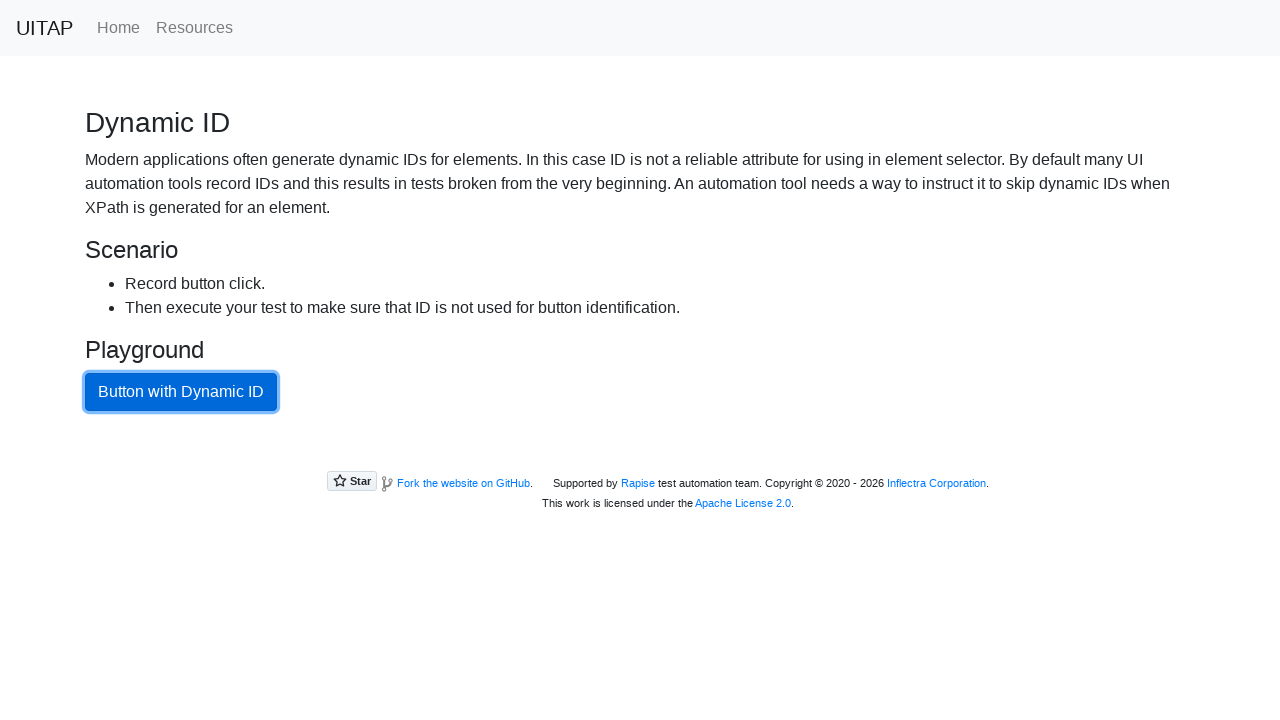